Tests form validation by submitting without email field filled

Starting URL: https://suninjuly.github.io/registration1.html

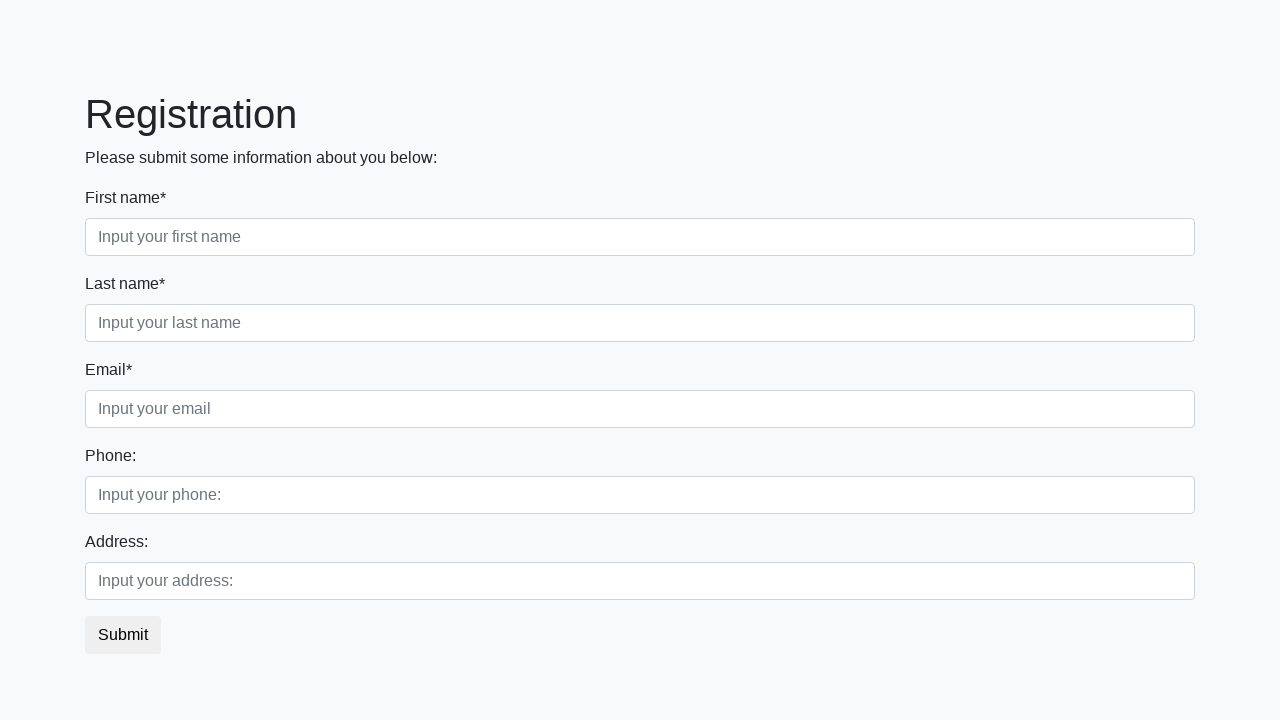

Filled first name field with 'Andrey' on [placeholder='Input your first name']
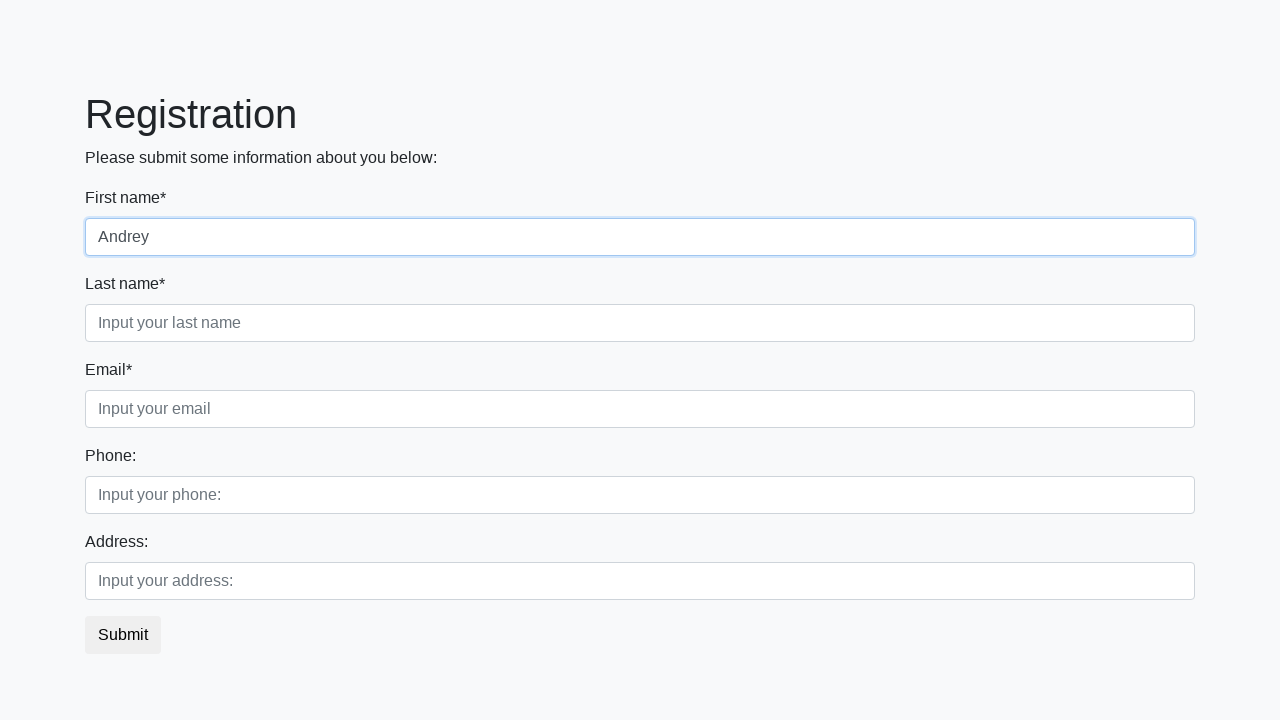

Filled last name field with 'Popovics' on [placeholder='Input your last name']
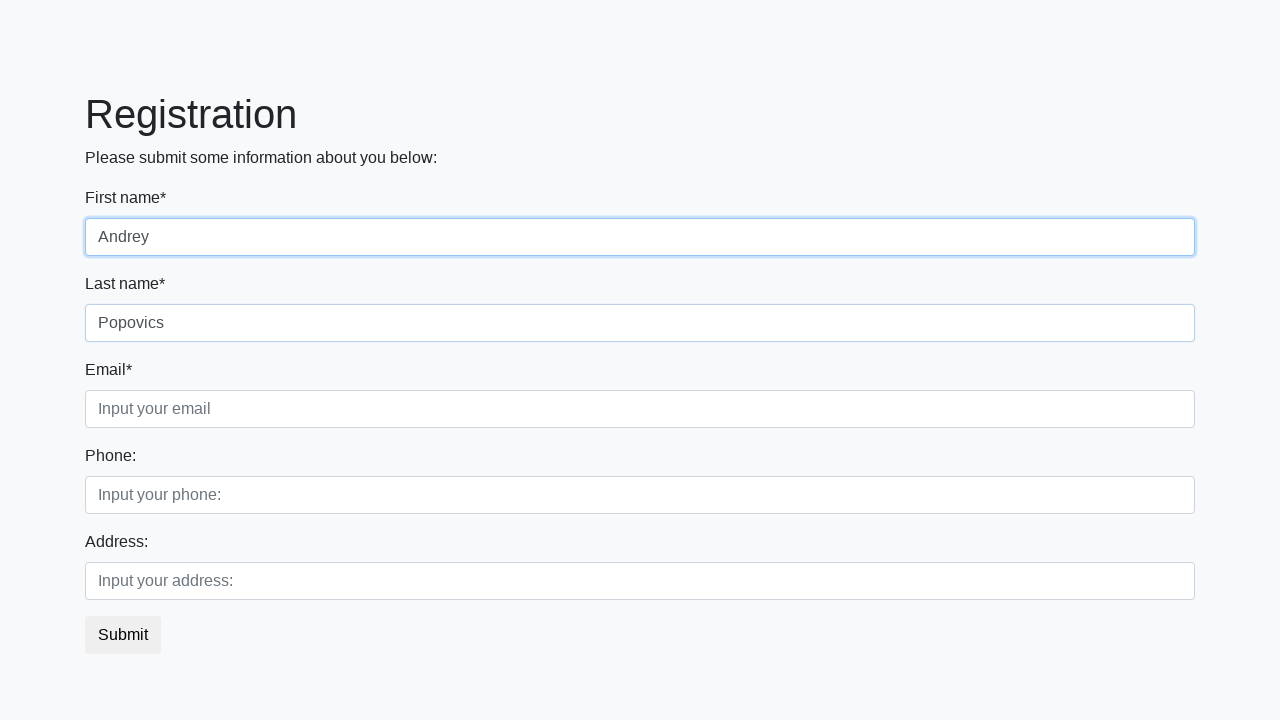

Clicked submit button without email field filled at (123, 635) on [type='submit']
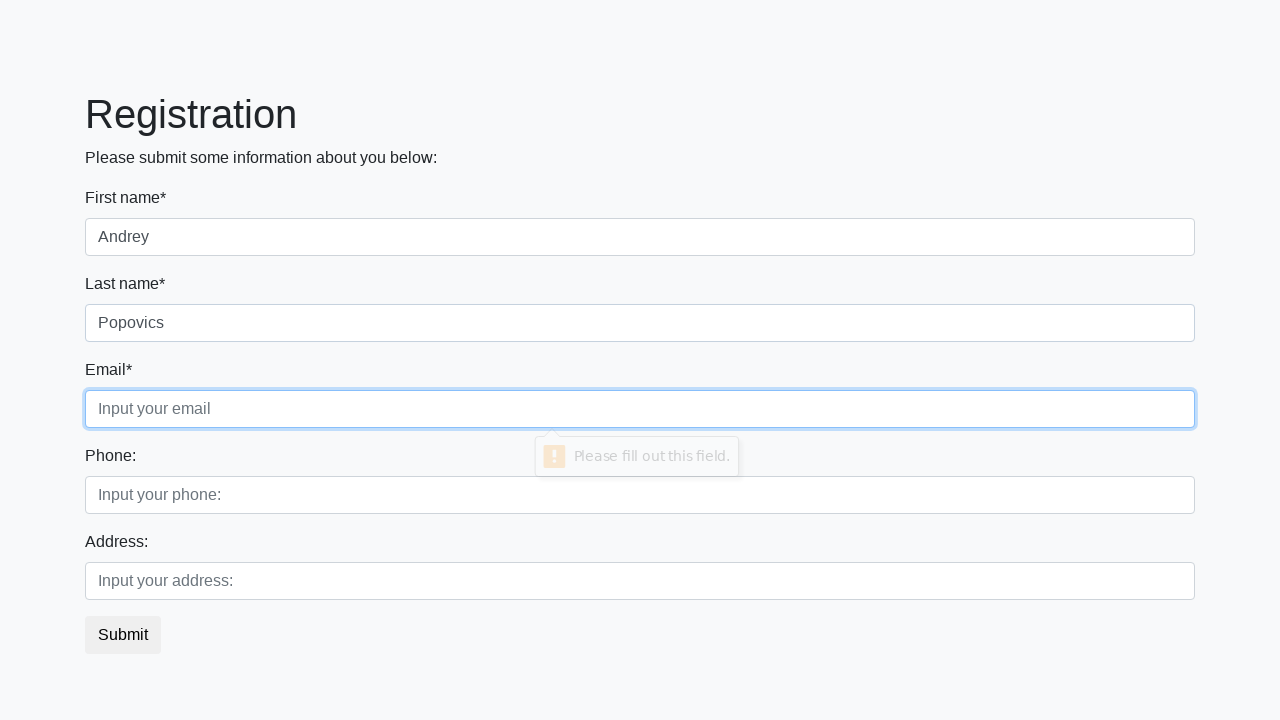

Located email field
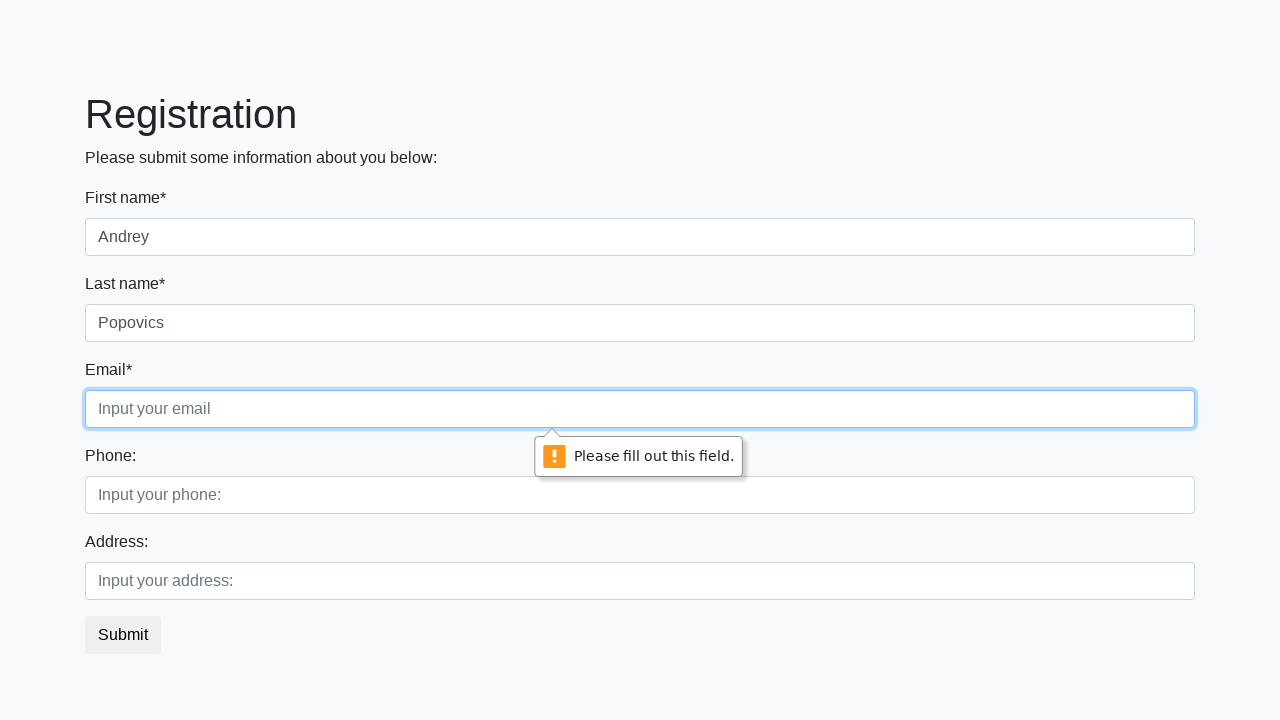

Retrieved validation message from email field
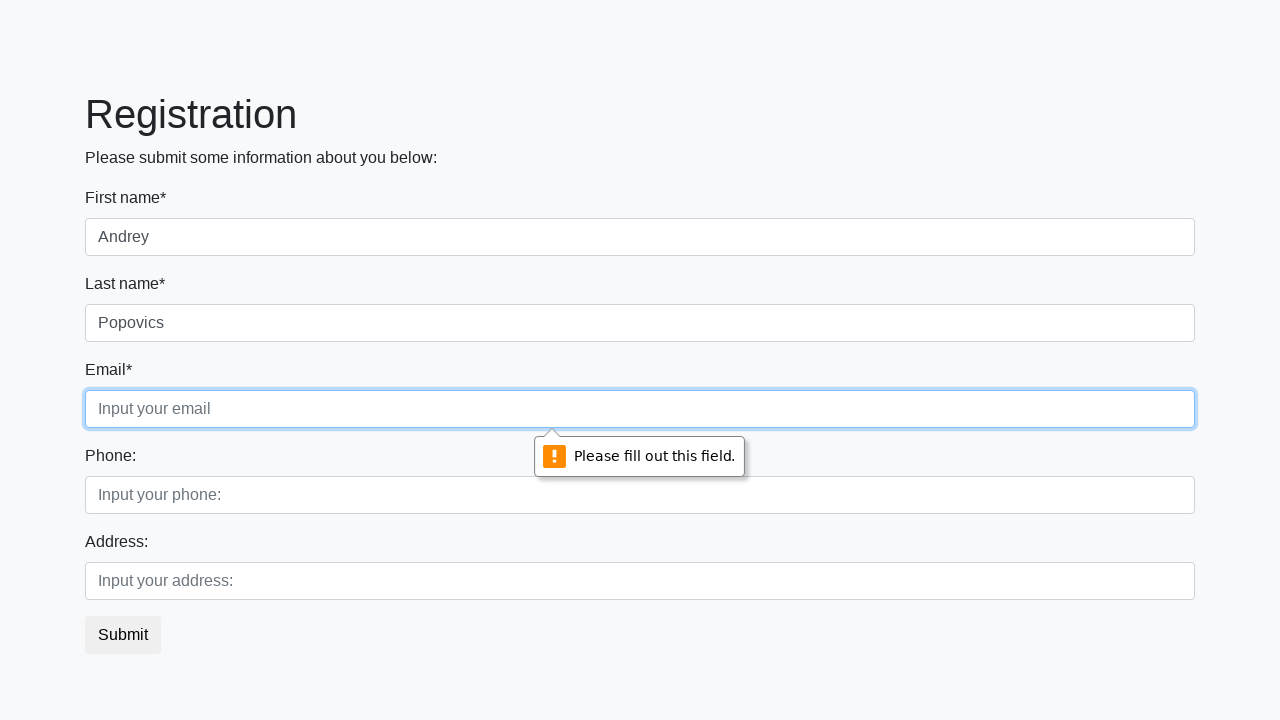

Asserted that validation message is not empty (form validation working)
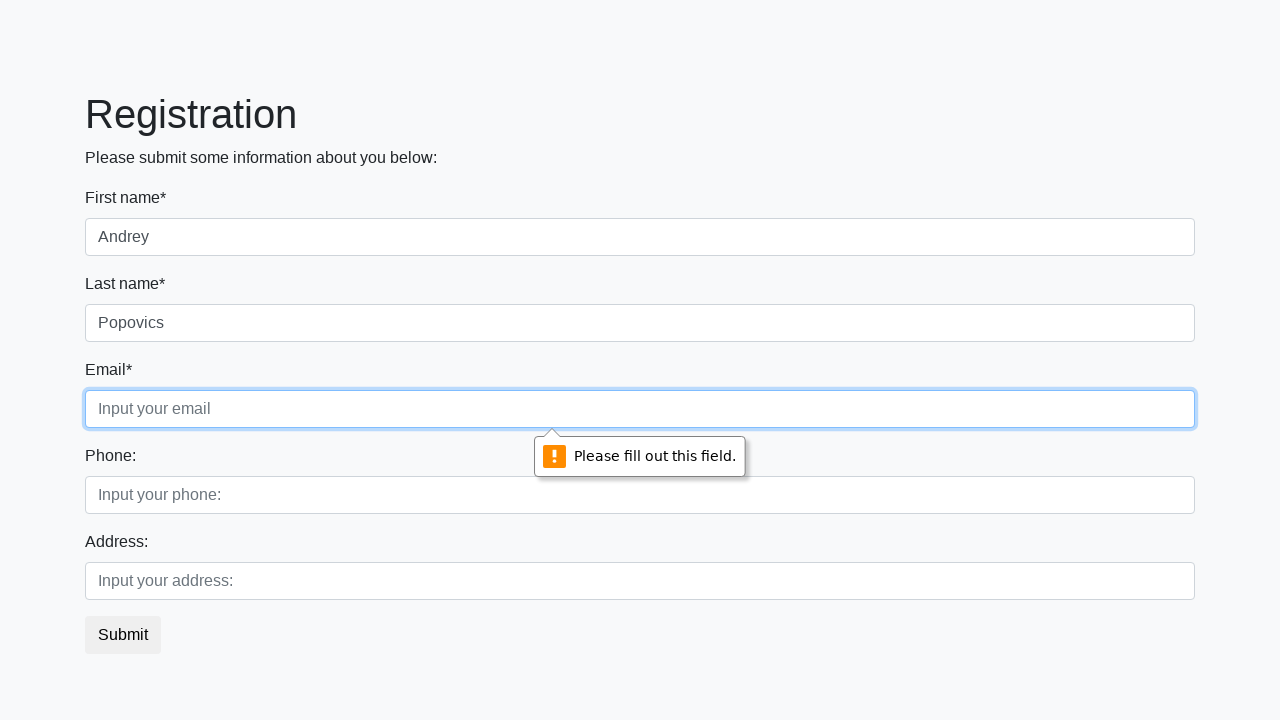

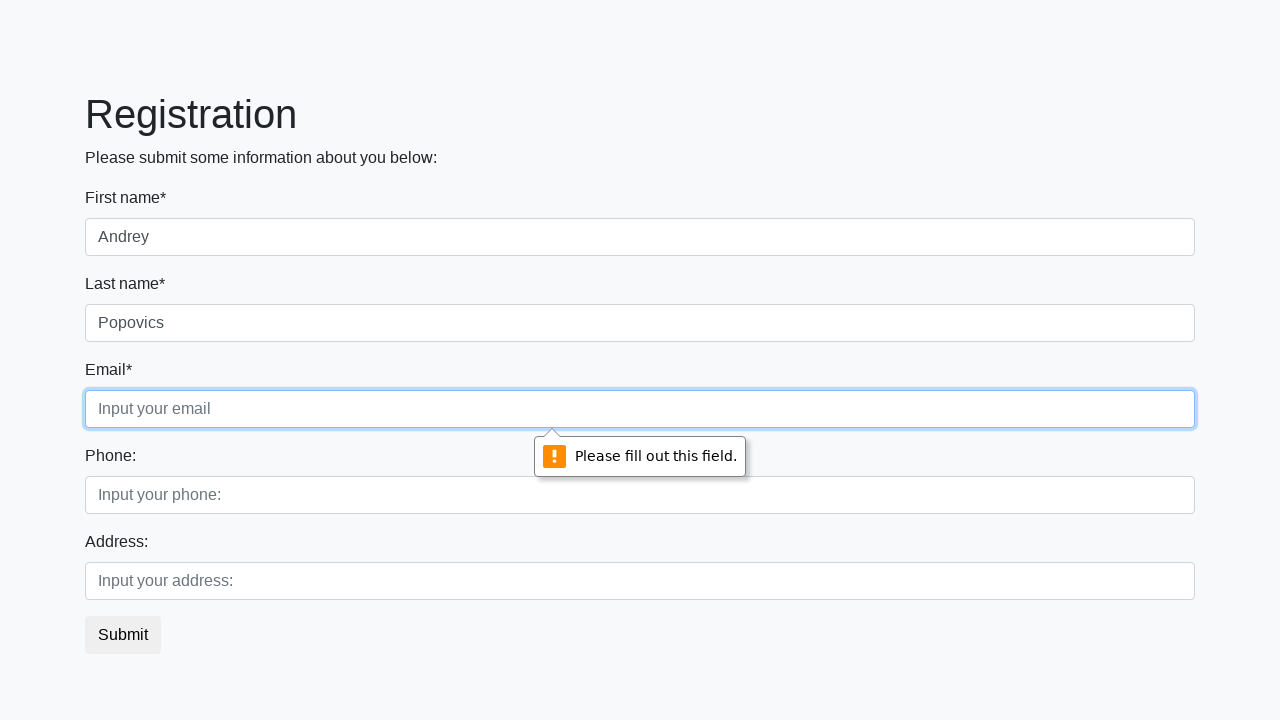